Tests JavaScript alert and confirm dialog handling by clicking buttons that trigger alerts, accepting the first alert, and dismissing the confirm dialog.

Starting URL: https://rahulshettyacademy.com/AutomationPractice/

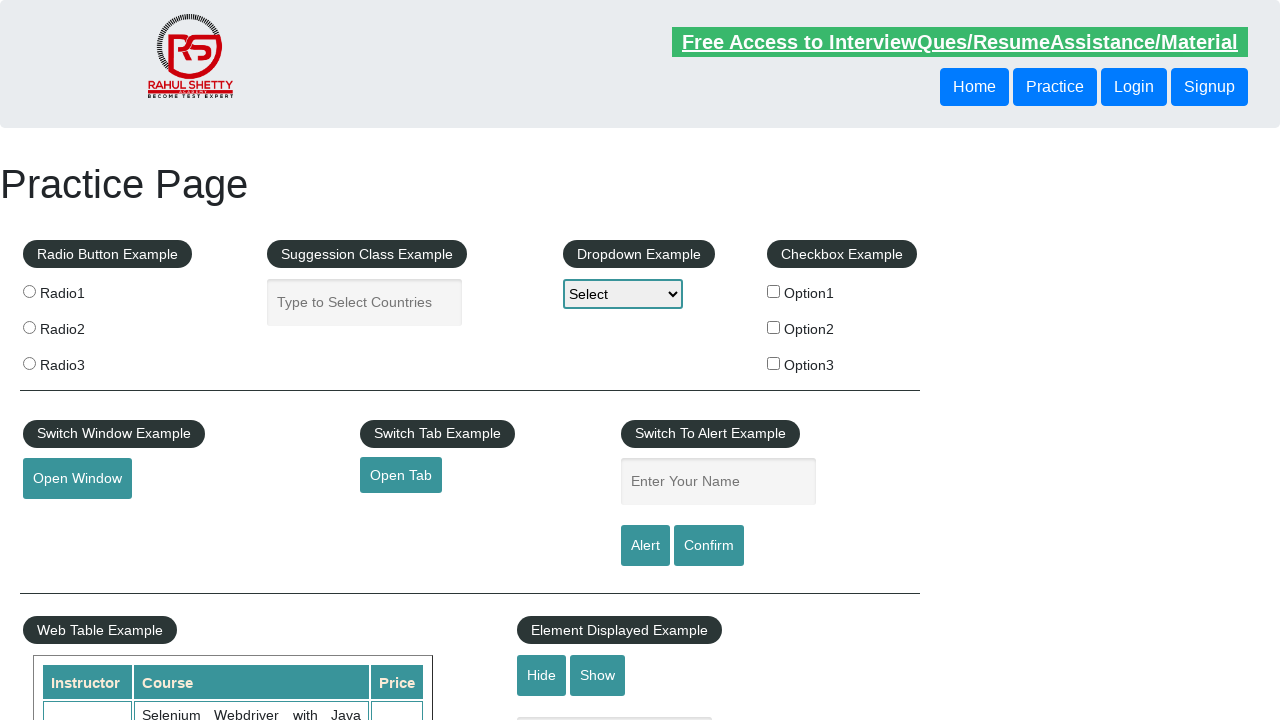

Set up dialog handler to accept the alert
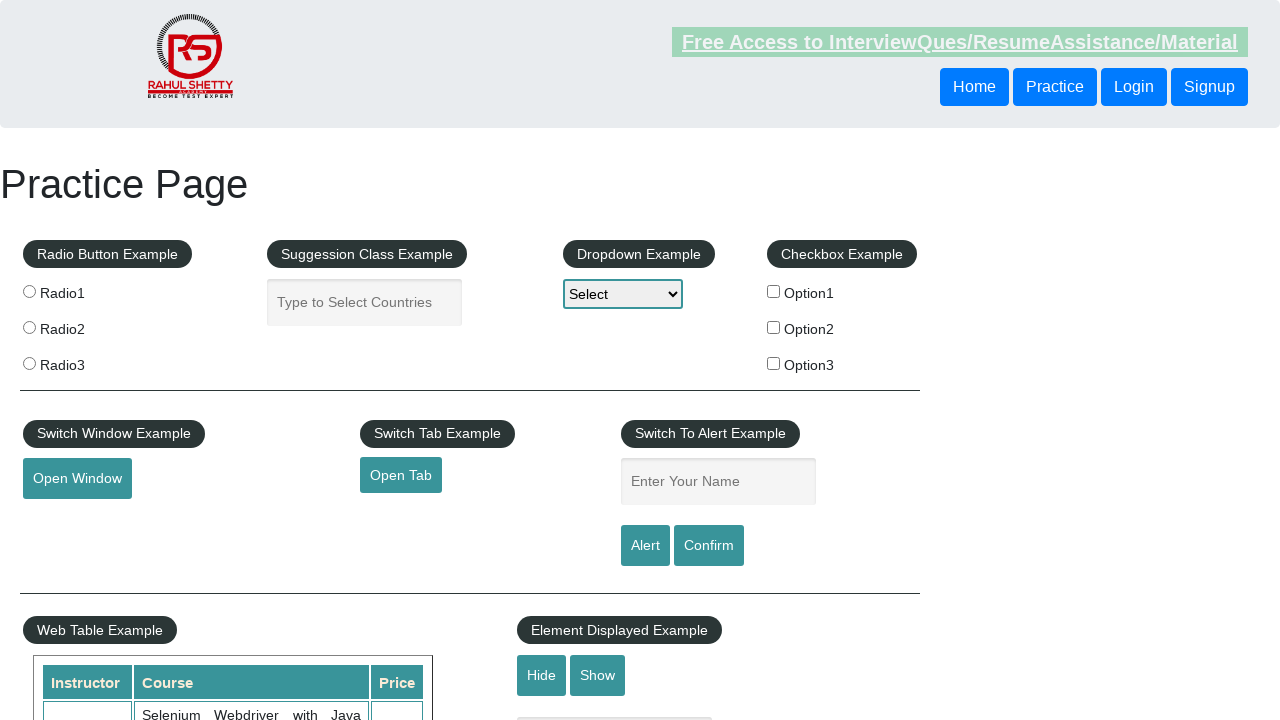

Clicked alert button to trigger JavaScript alert at (645, 546) on #alertbtn
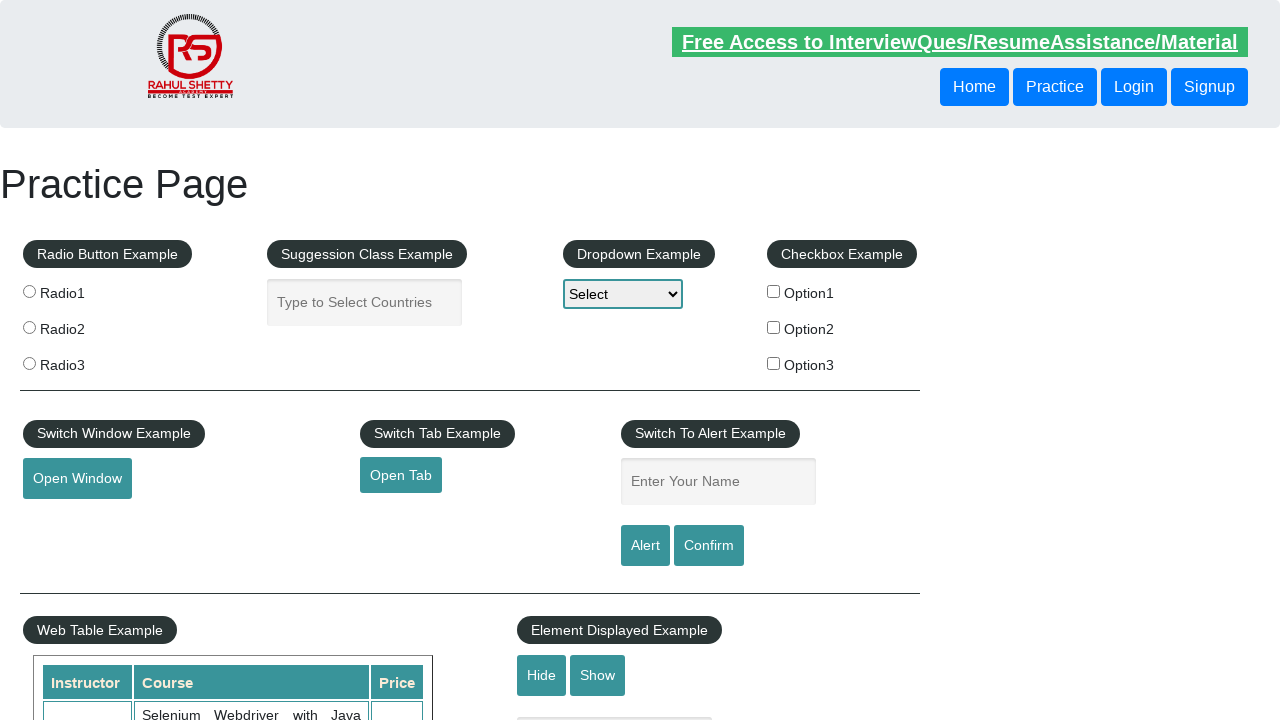

Waited for alert to be processed
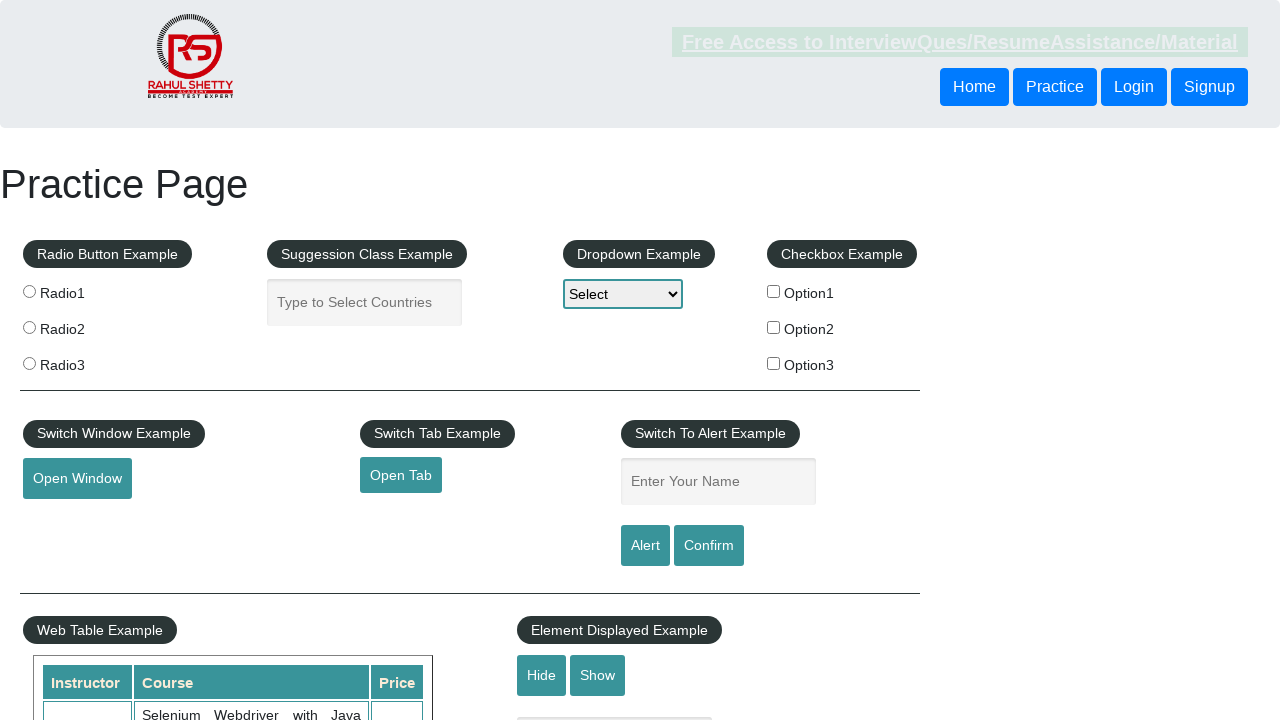

Set up dialog handler to dismiss the confirm dialog
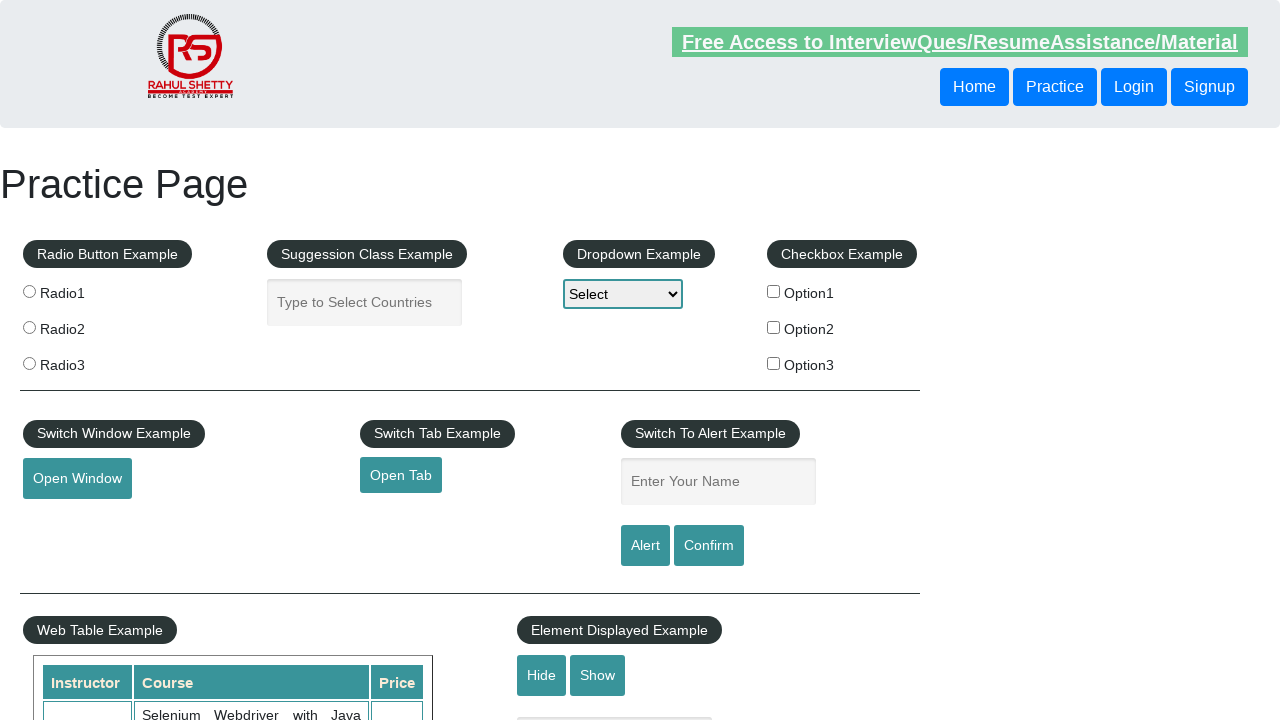

Clicked confirm button to trigger confirm dialog at (709, 546) on #confirmbtn
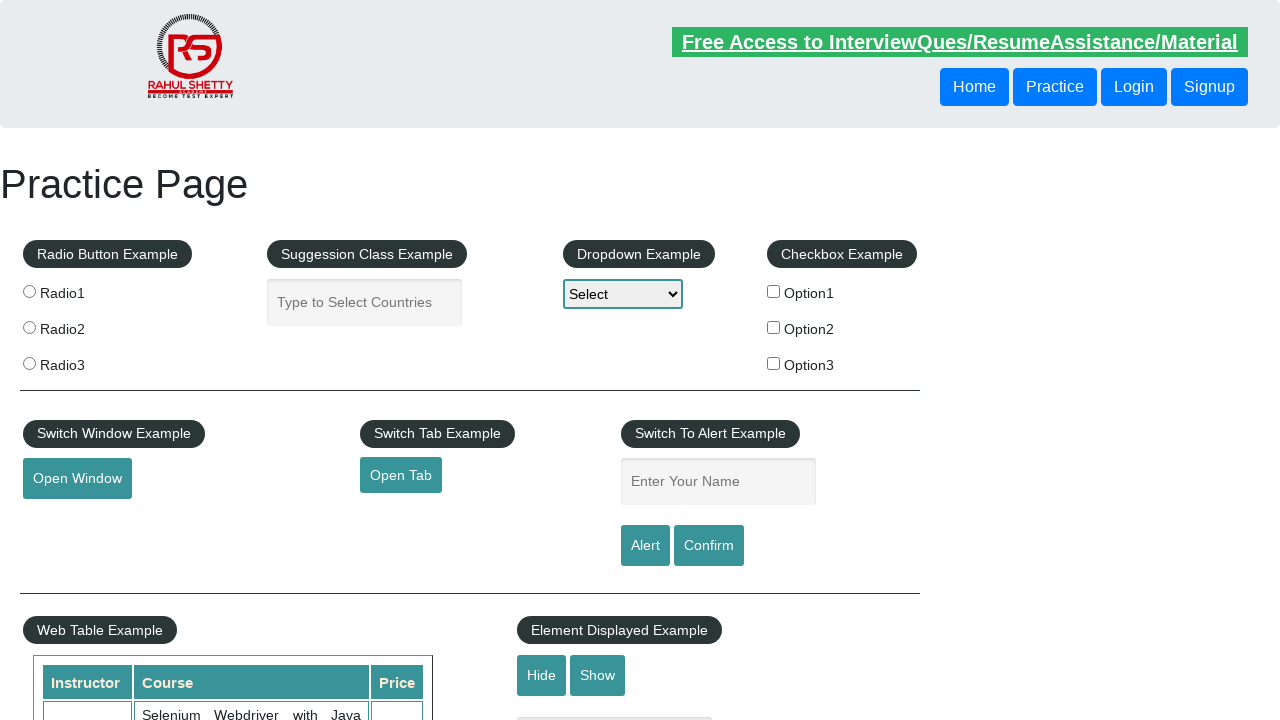

Waited for confirm dialog to be processed
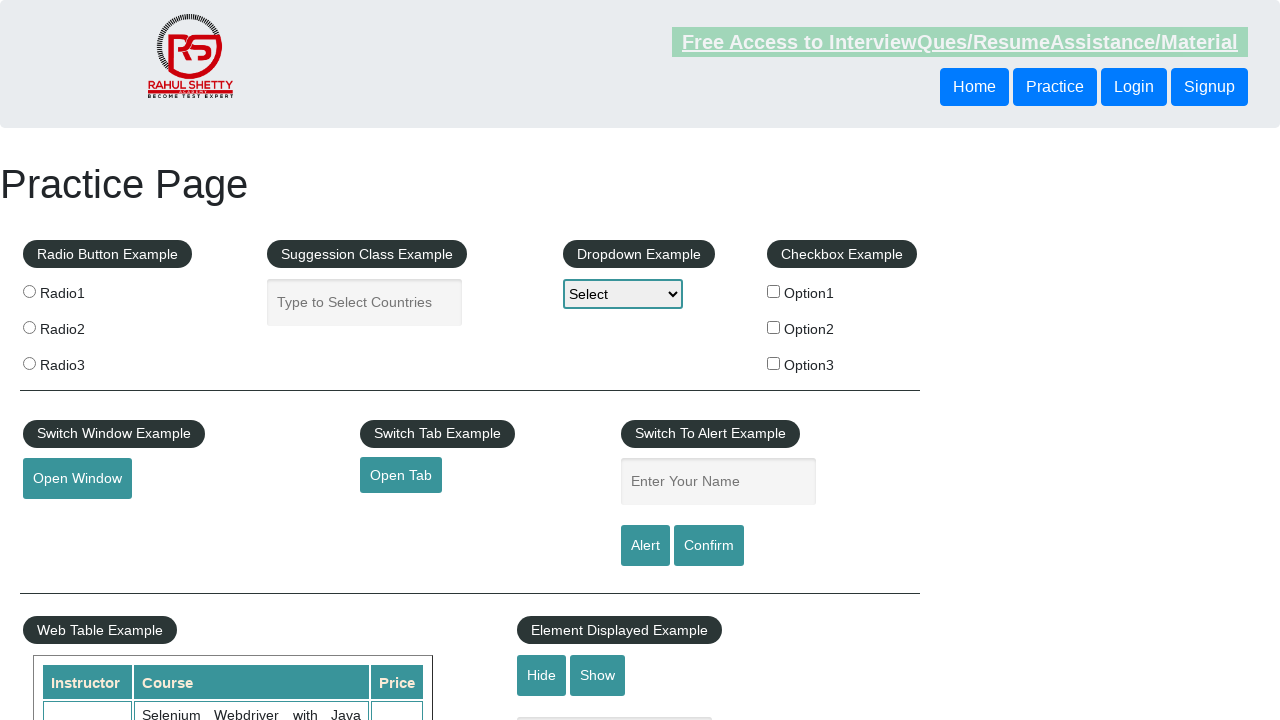

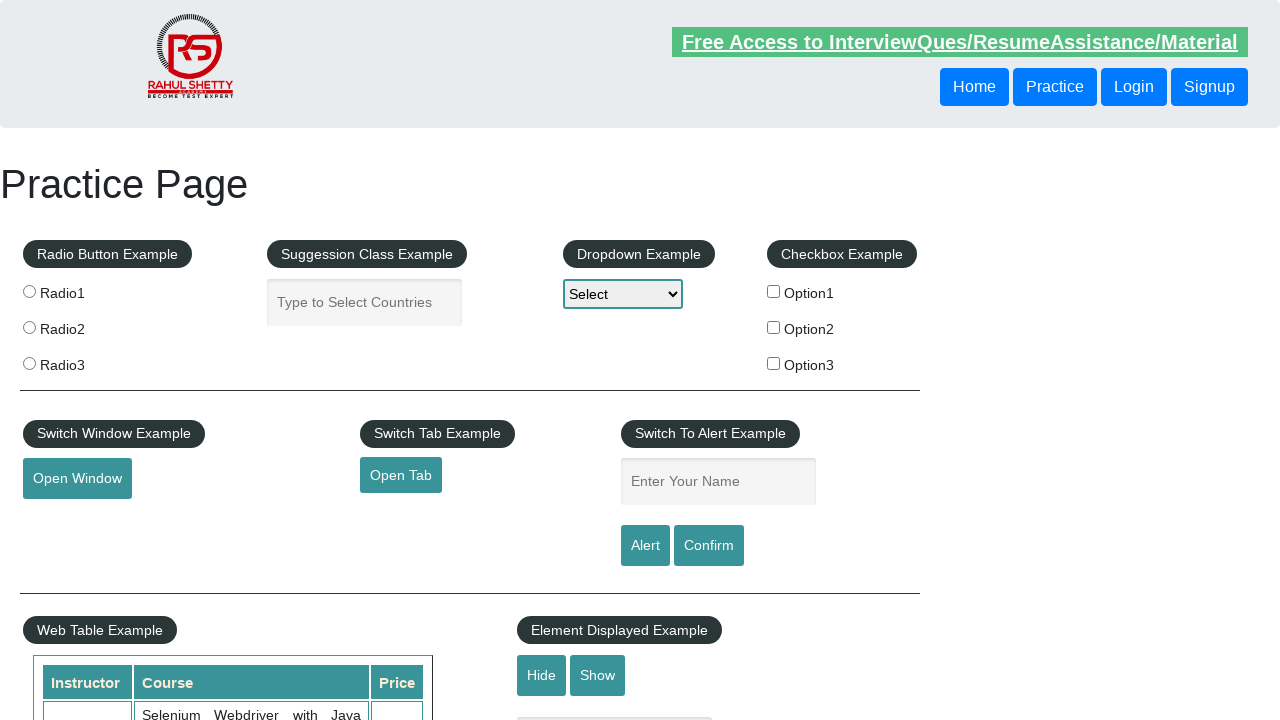